Tests radio button functionality by navigating to the Toggle page, verifying initial states of radio buttons, and checking a radio button

Starting URL: https://letcode.in/test

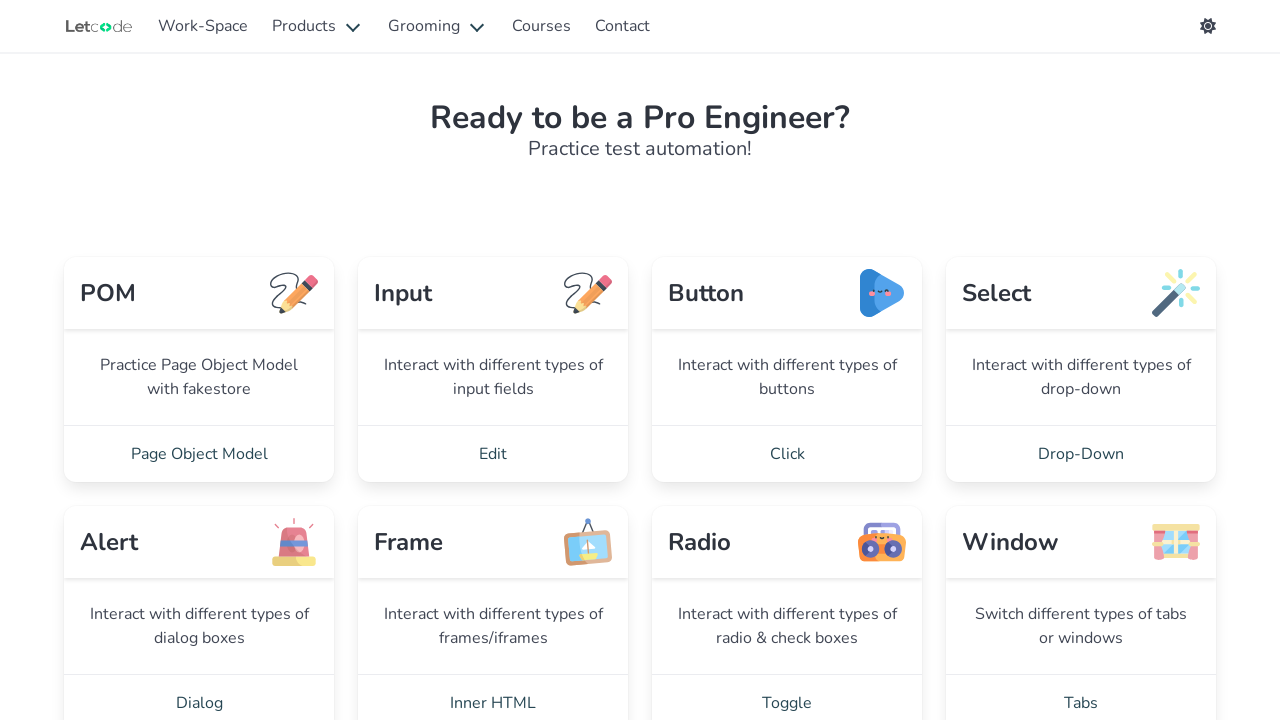

Clicked on Toggle link to navigate to radio button page at (787, 692) on internal:text=" Toggle "i
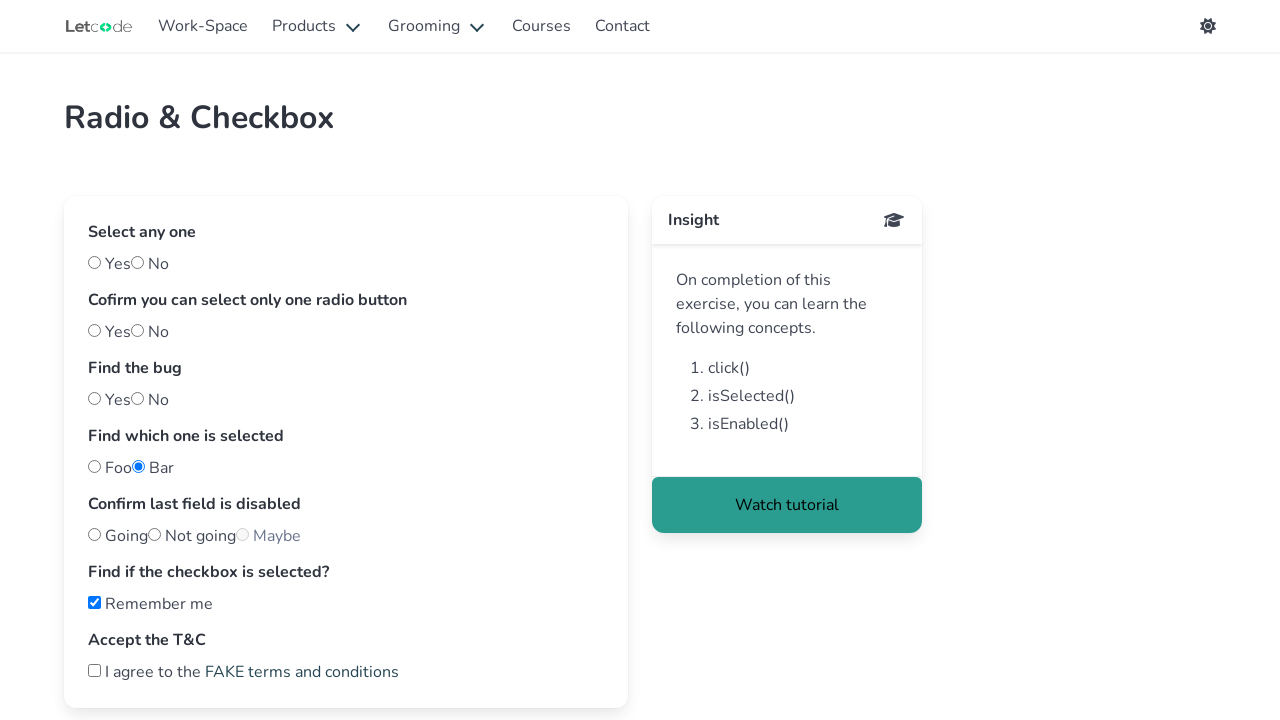

Waited for page to load (domcontentloaded state)
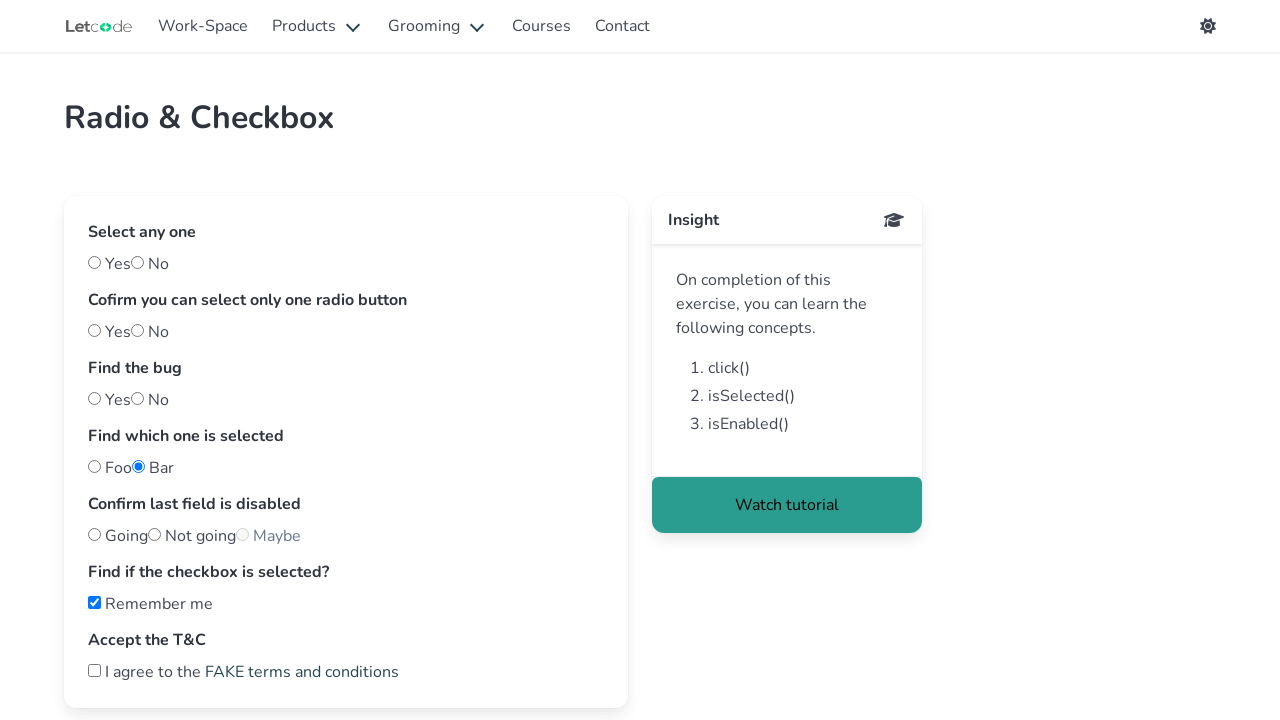

Checked the 'going' radio button at (94, 534) on #going
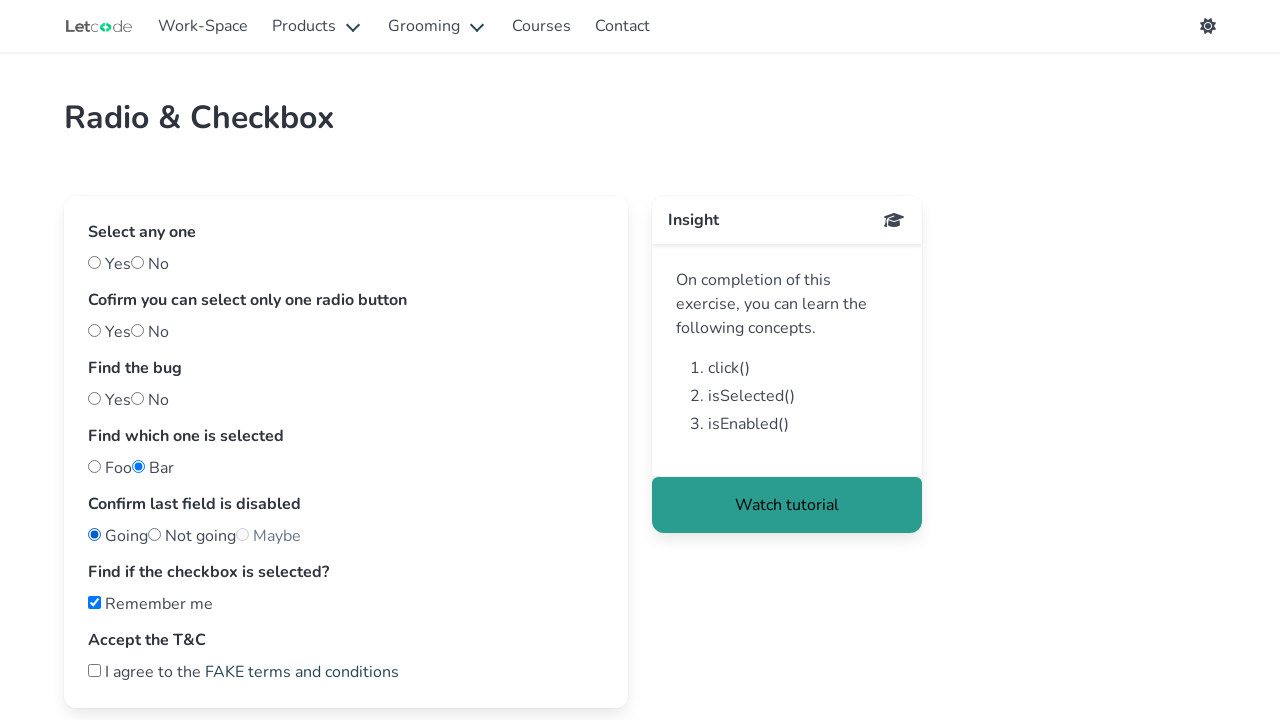

Verified that the 'going' radio button is now checked
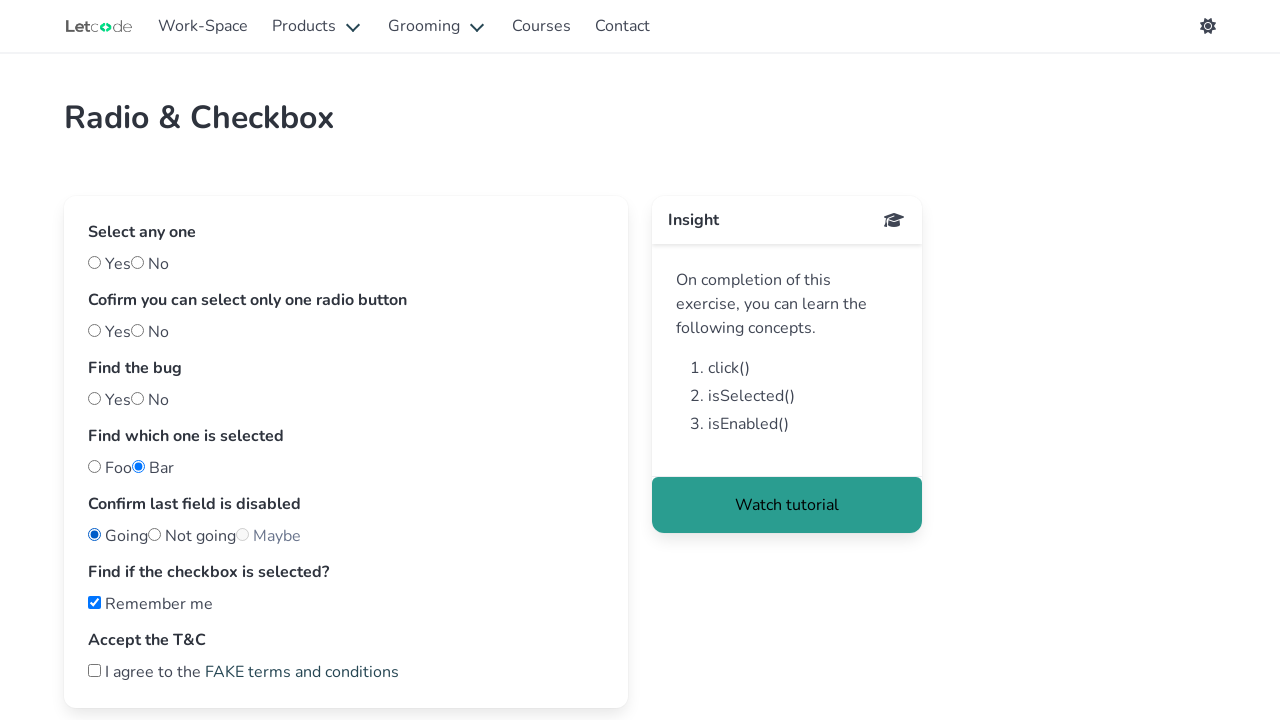

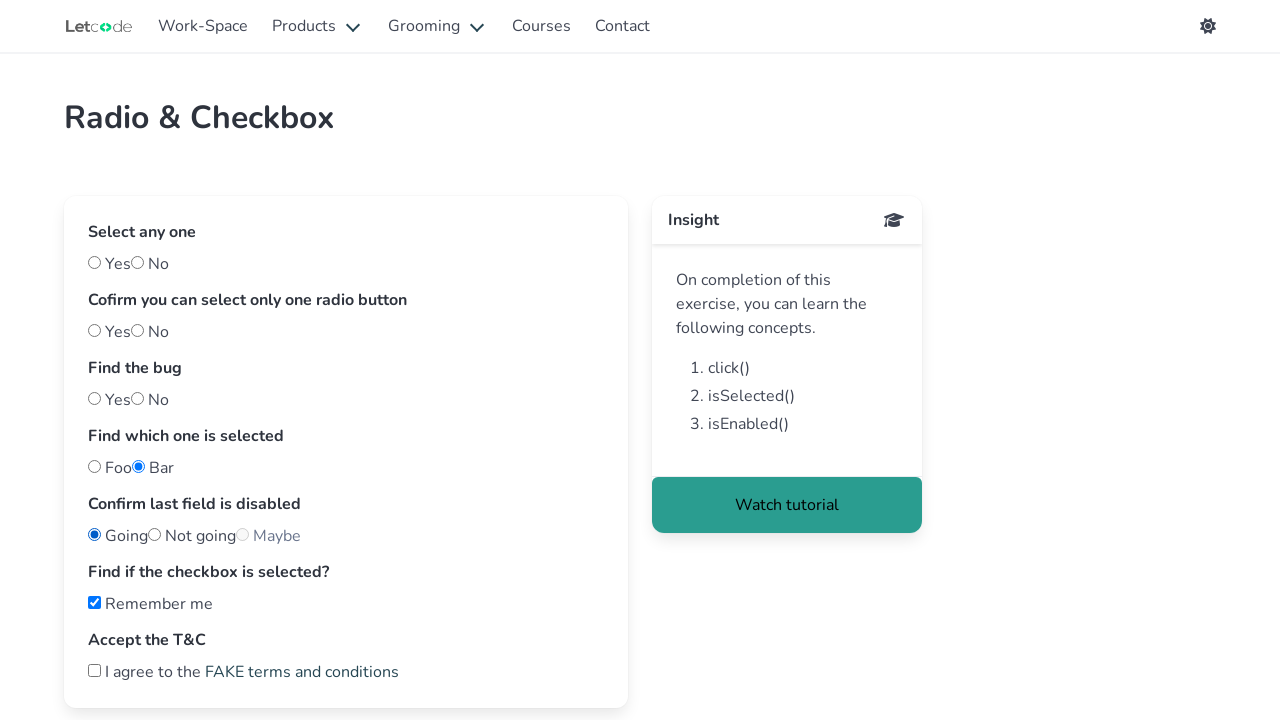